Tests browser window resizing by setting a specific size and then maximizing the window

Starting URL: https://www.example.com

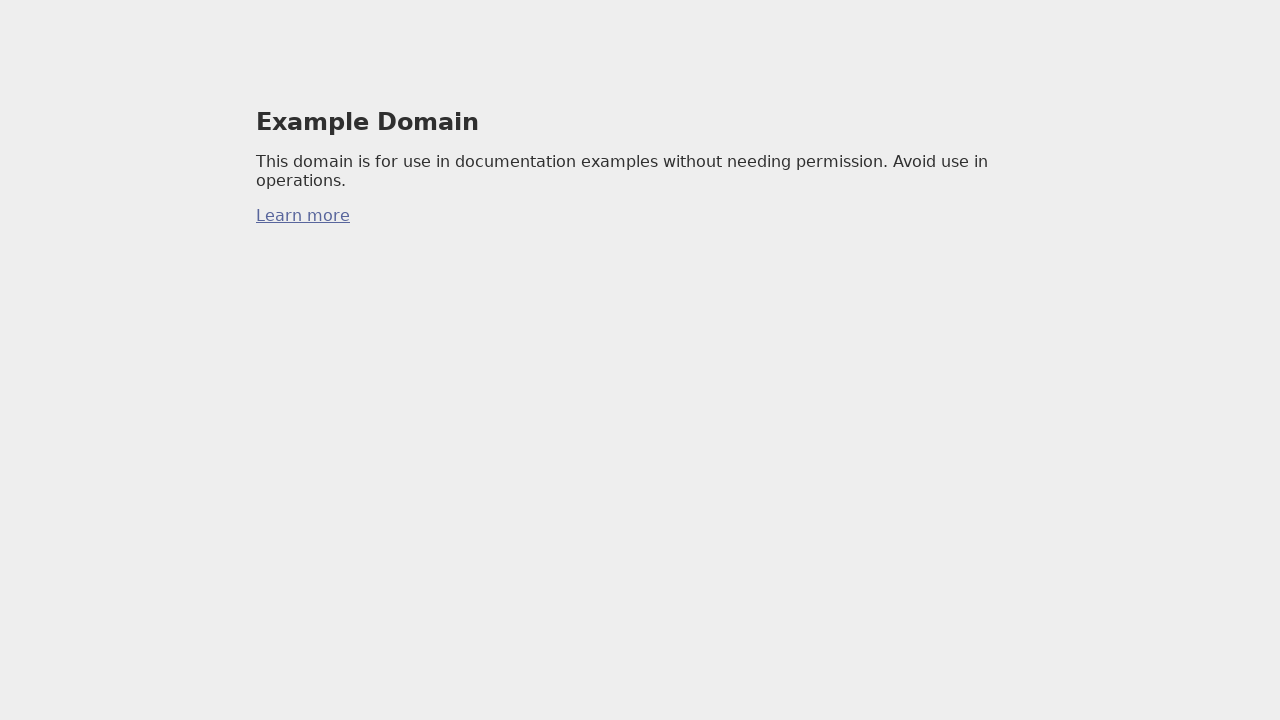

Set viewport size to 500x300
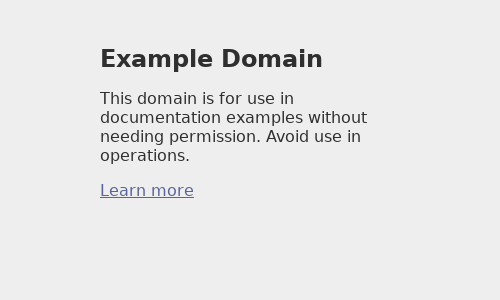

Maximized window by setting viewport to 1920x1080
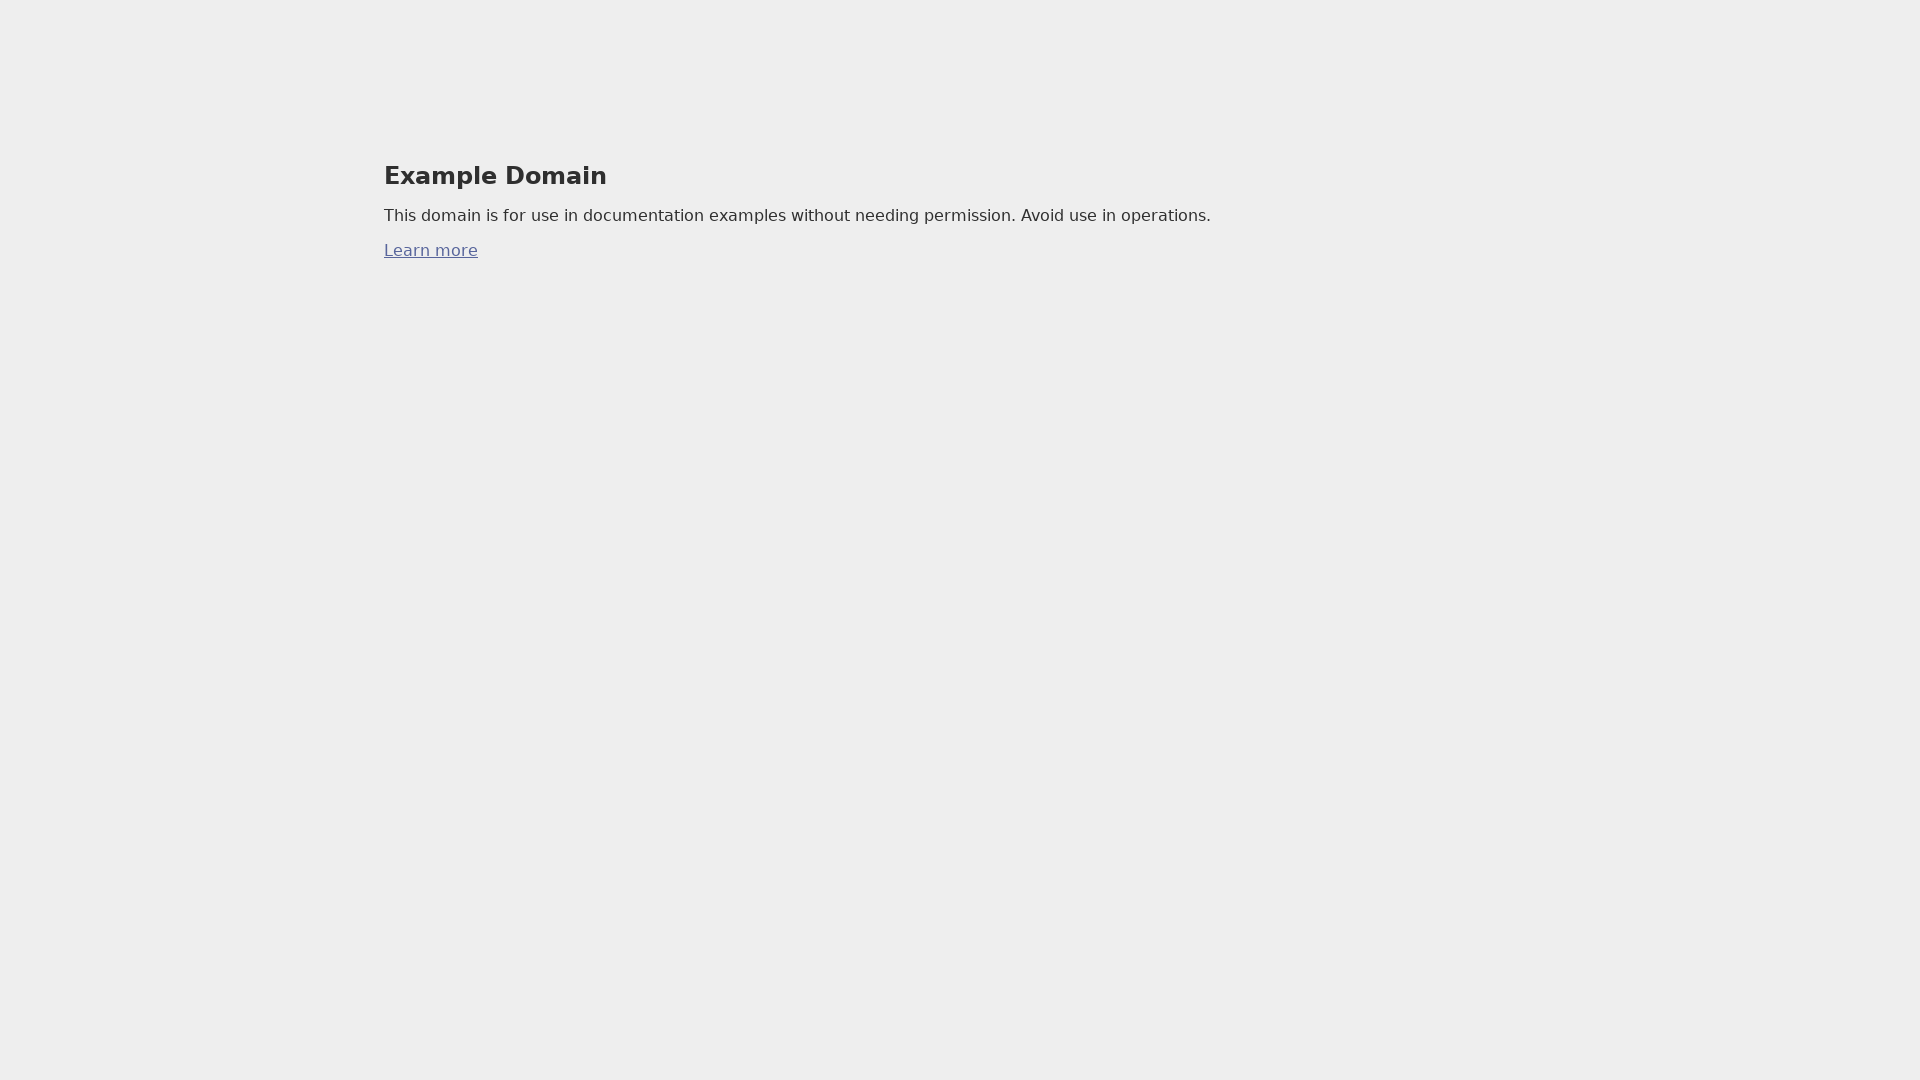

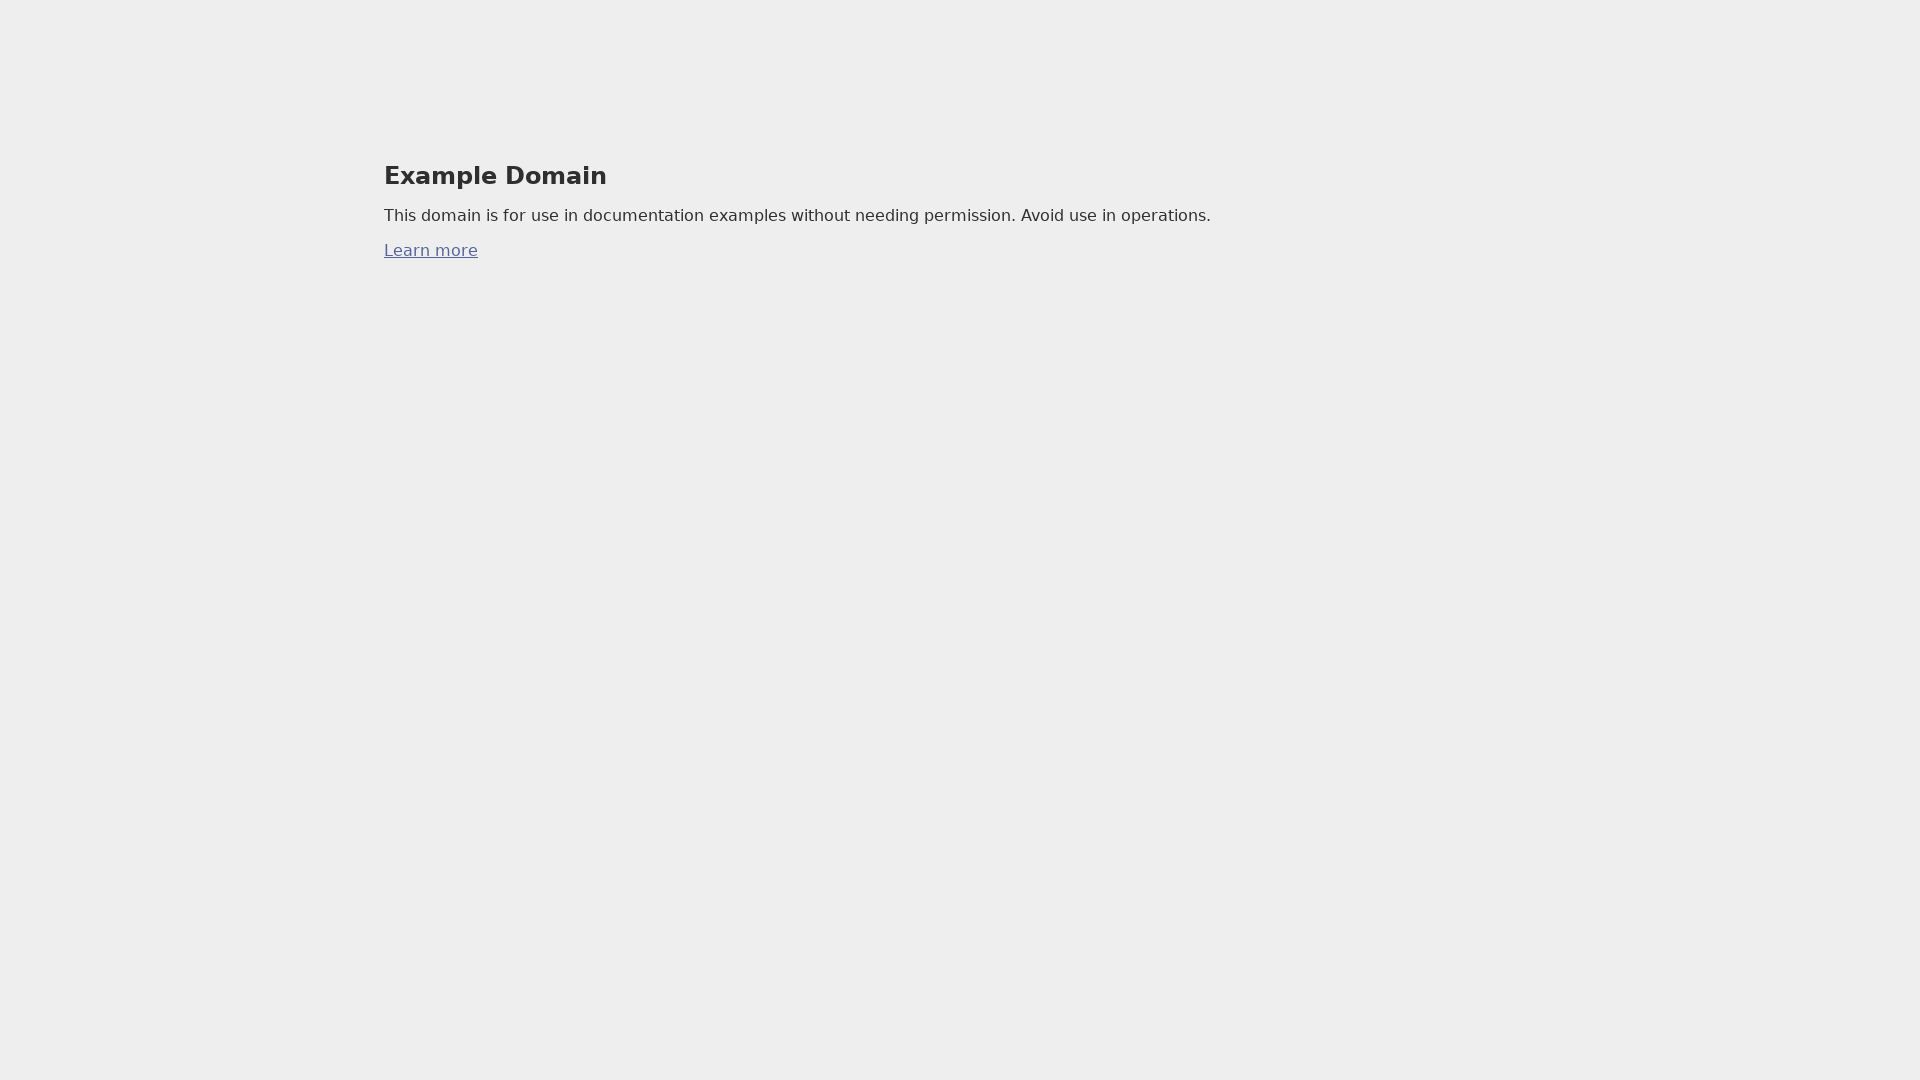